Tests registration form by filling all required fields except last name to verify successful registration

Starting URL: https://www.sharelane.com/cgi-bin/register.py

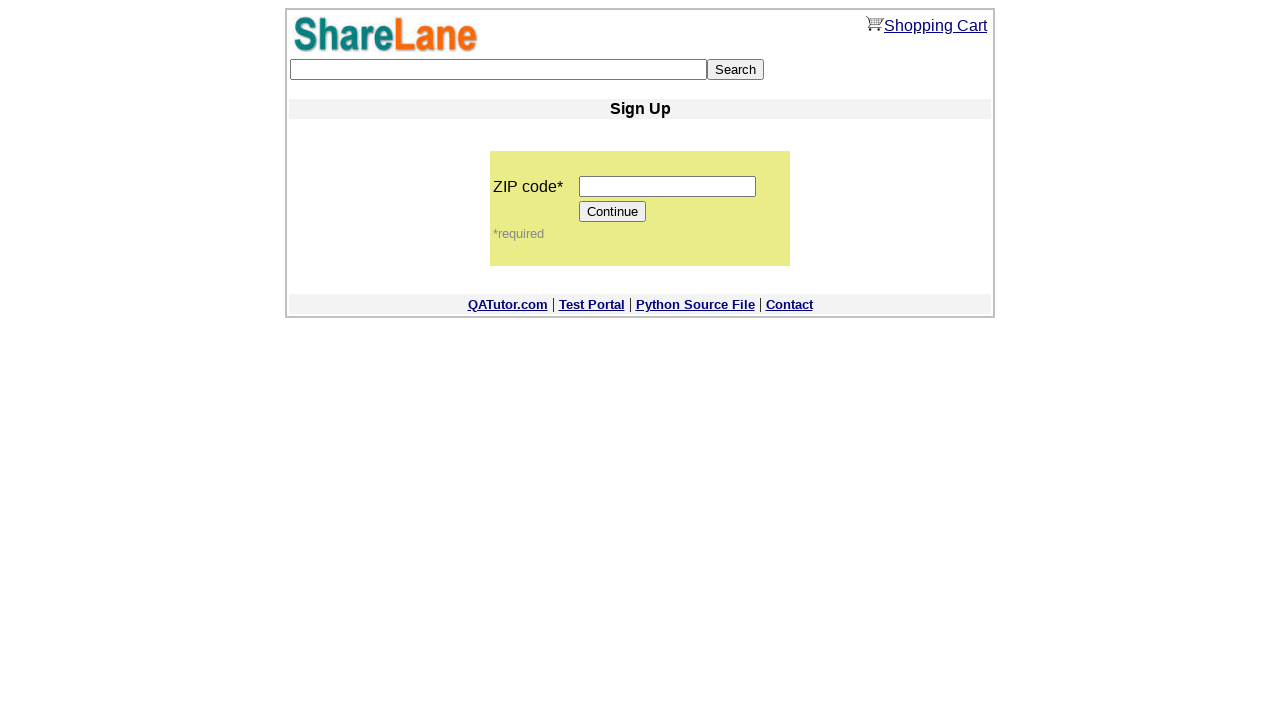

Filled zip code field with '11111' on input[name='zip_code']
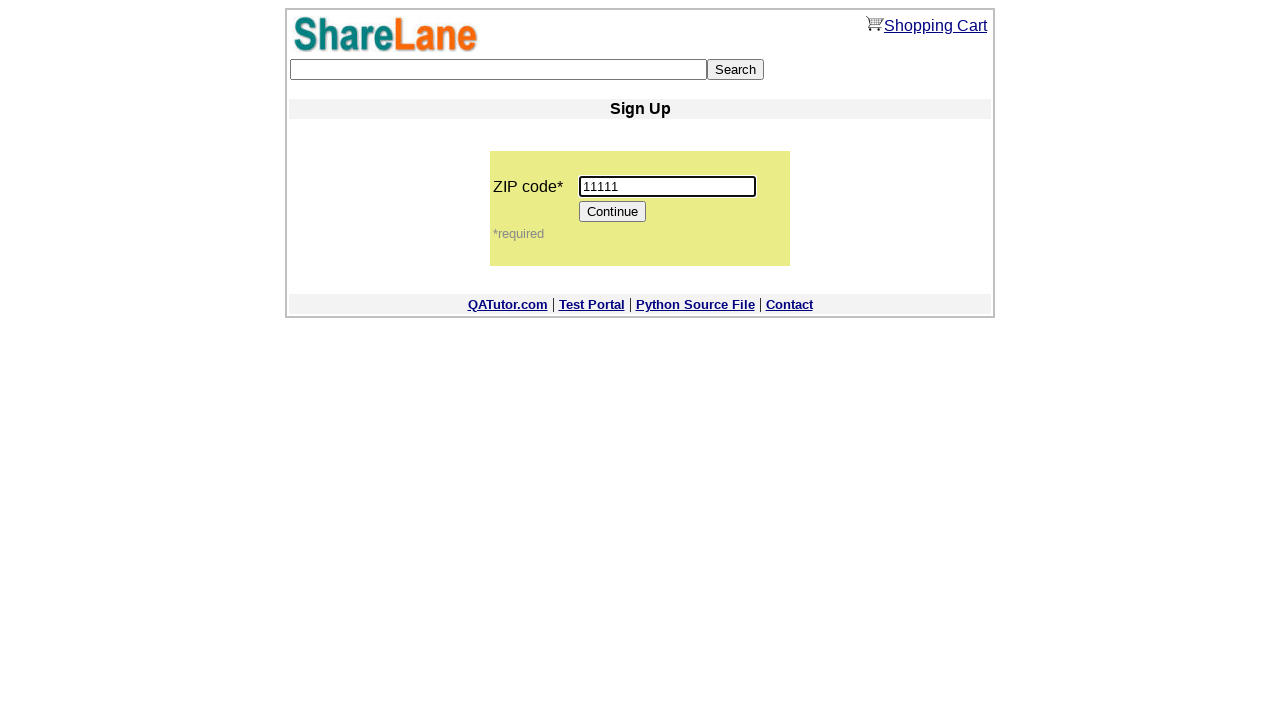

Clicked Continue button to proceed to registration form at (613, 212) on input[value='Continue']
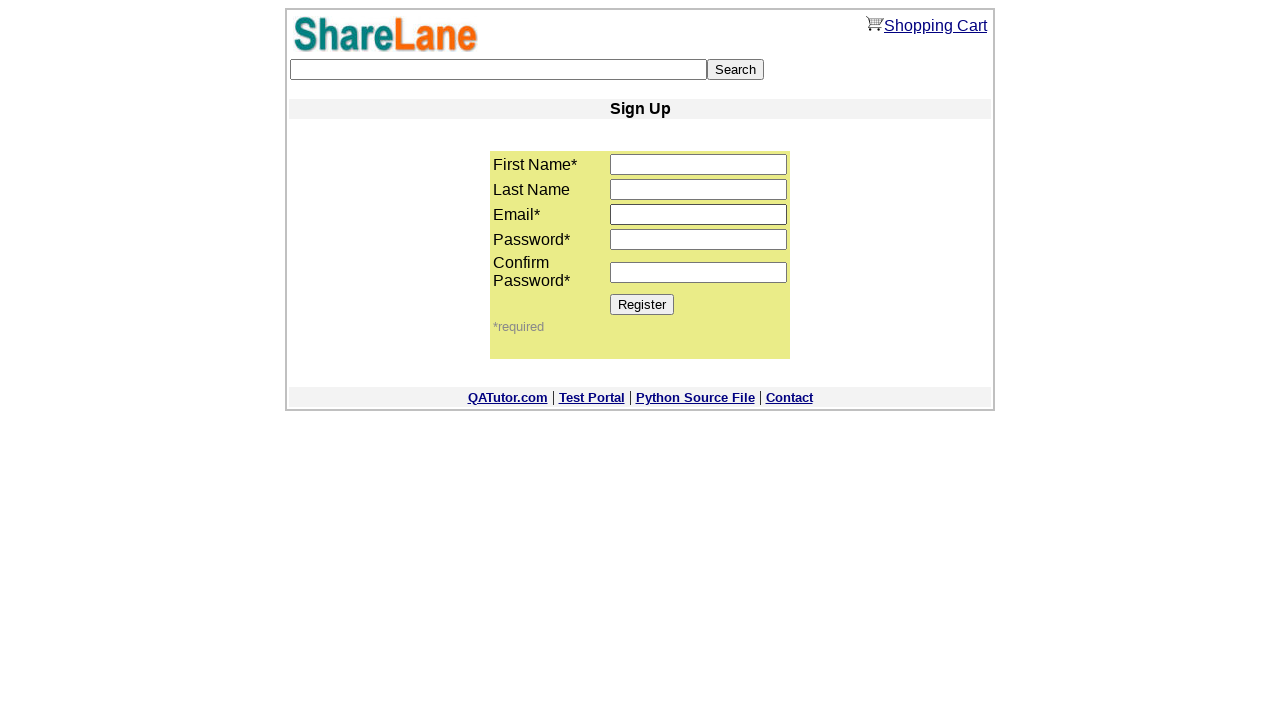

Filled first name field with 'FirstA' on input[name='first_name']
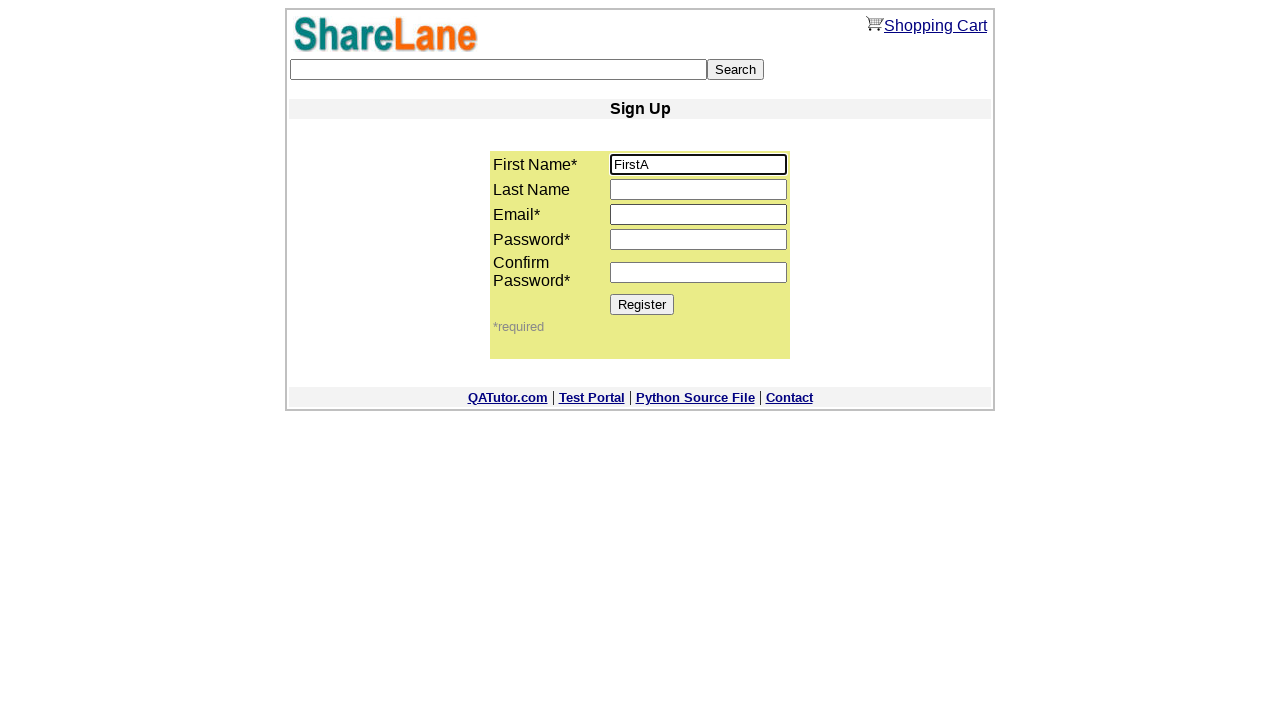

Filled email field with 'testuser123@example.com' on input[name='email']
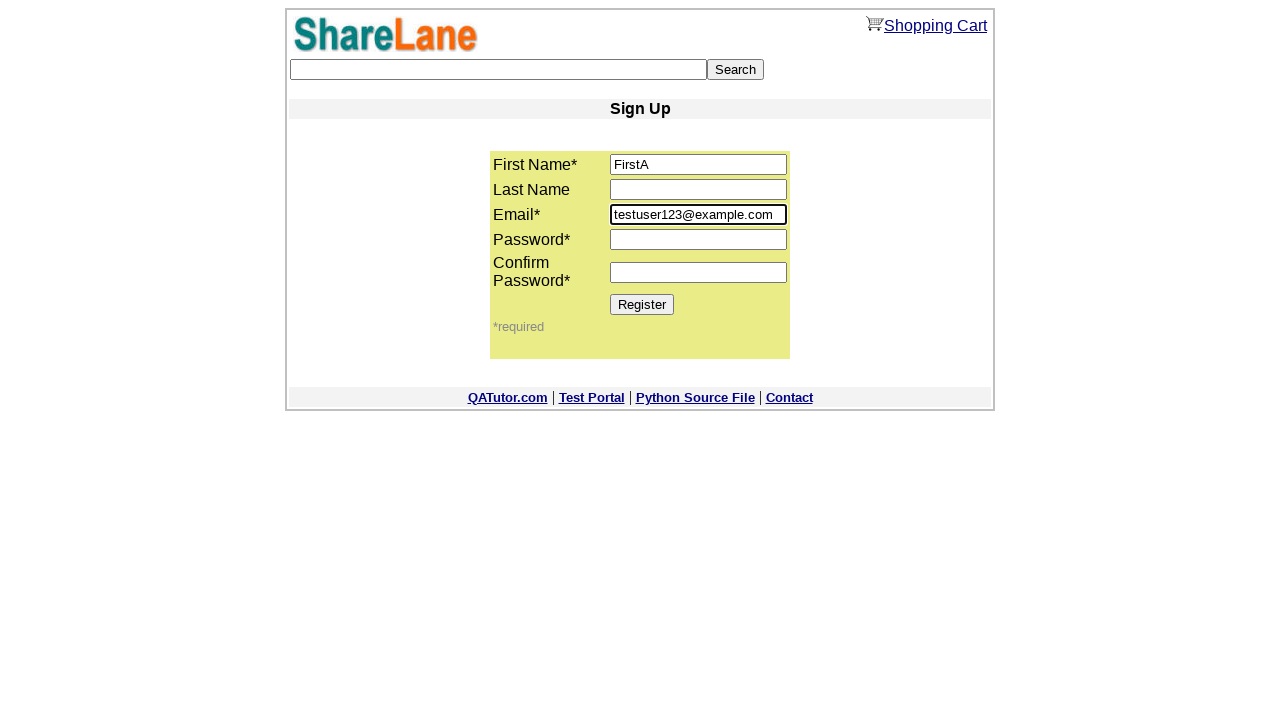

Filled password field with 'Qwerty123' on input[name='password1']
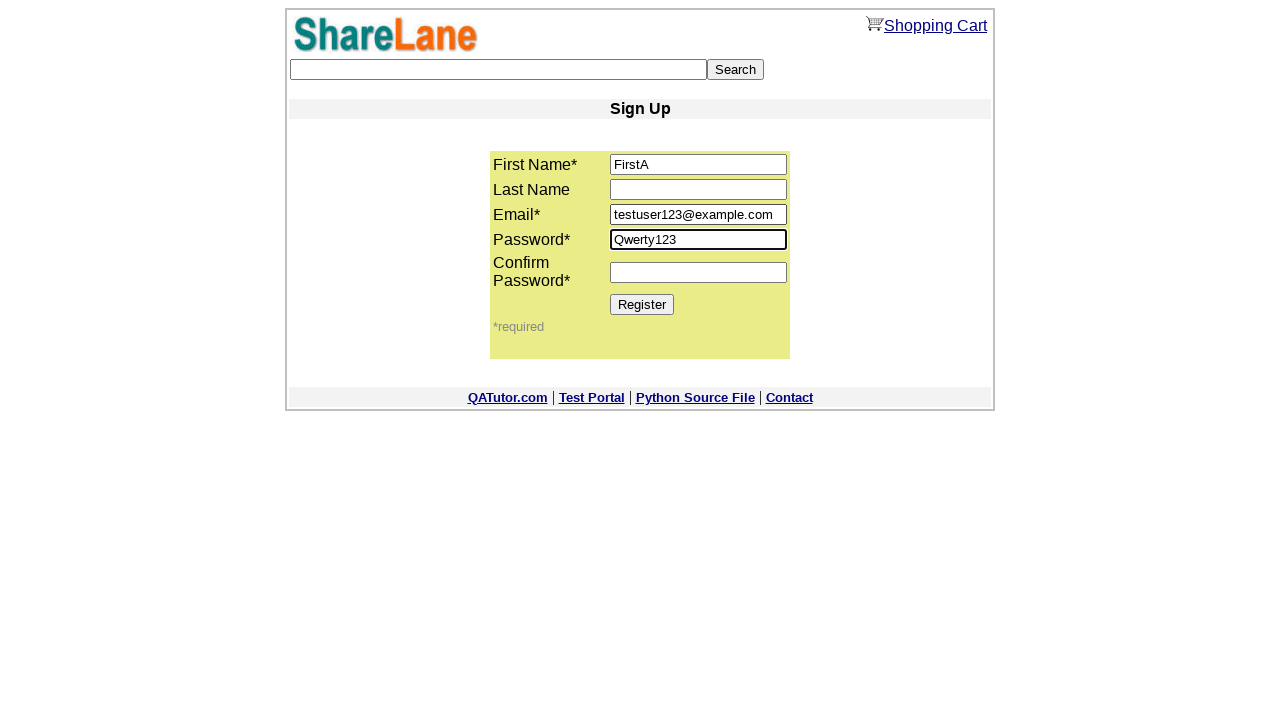

Filled password confirmation field with 'Qwerty123' on input[name='password2']
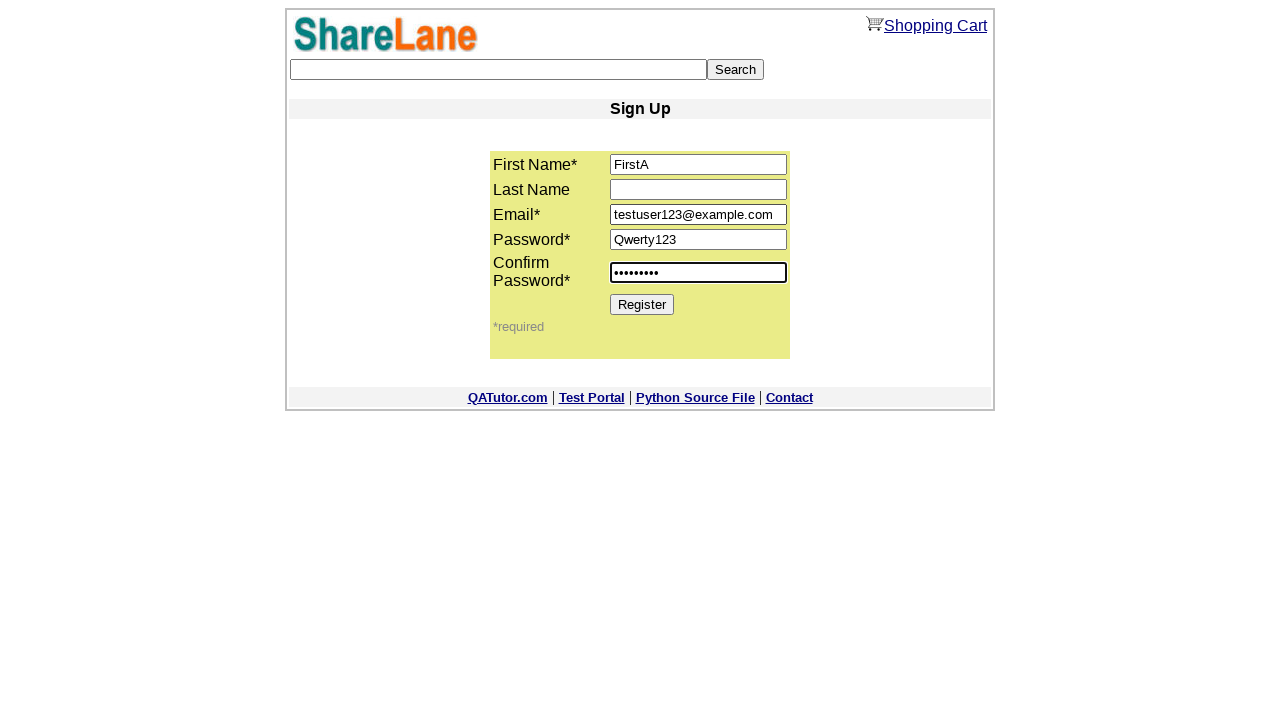

Clicked Register button to submit form without last name at (642, 304) on input[value='Register']
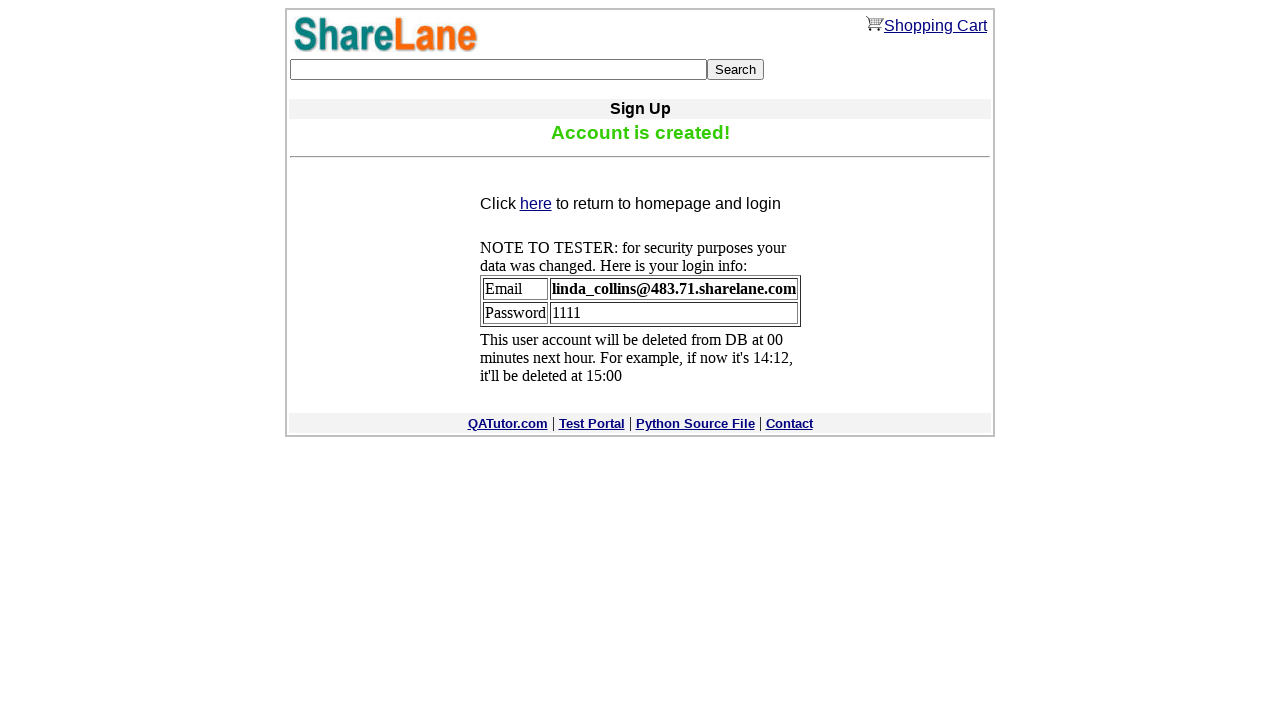

Confirmation message appeared, verifying successful registration without last name
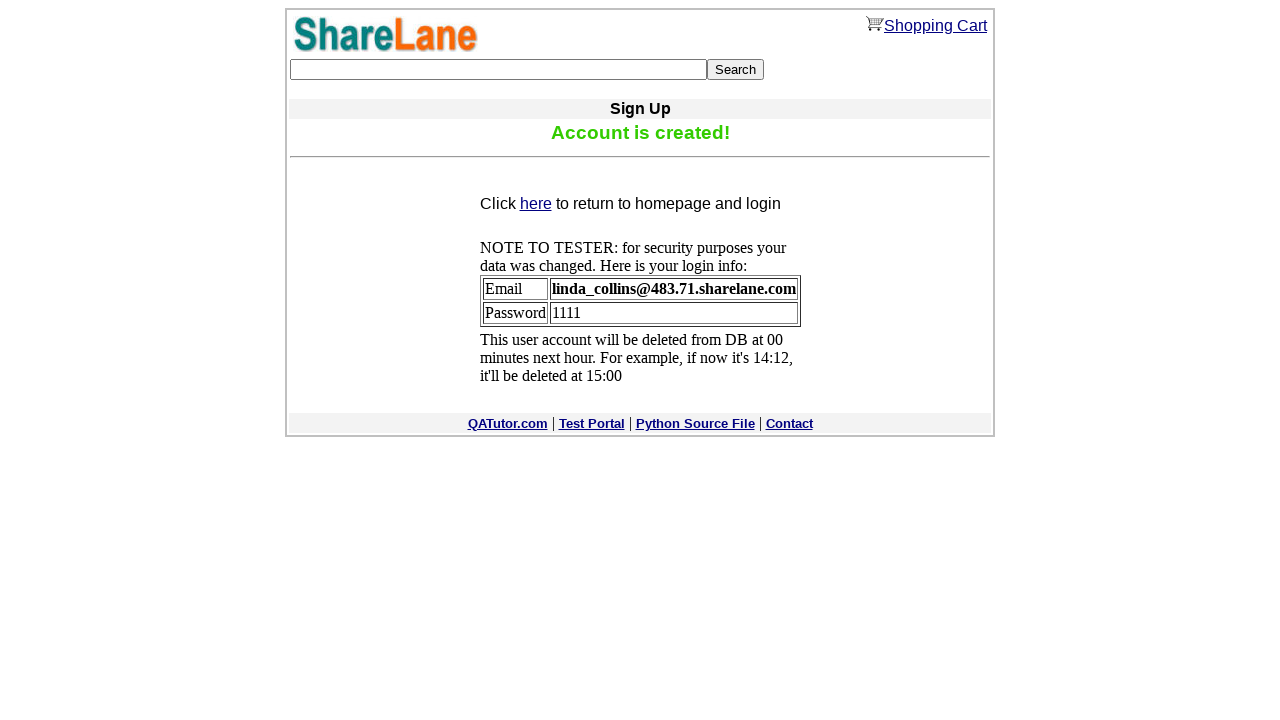

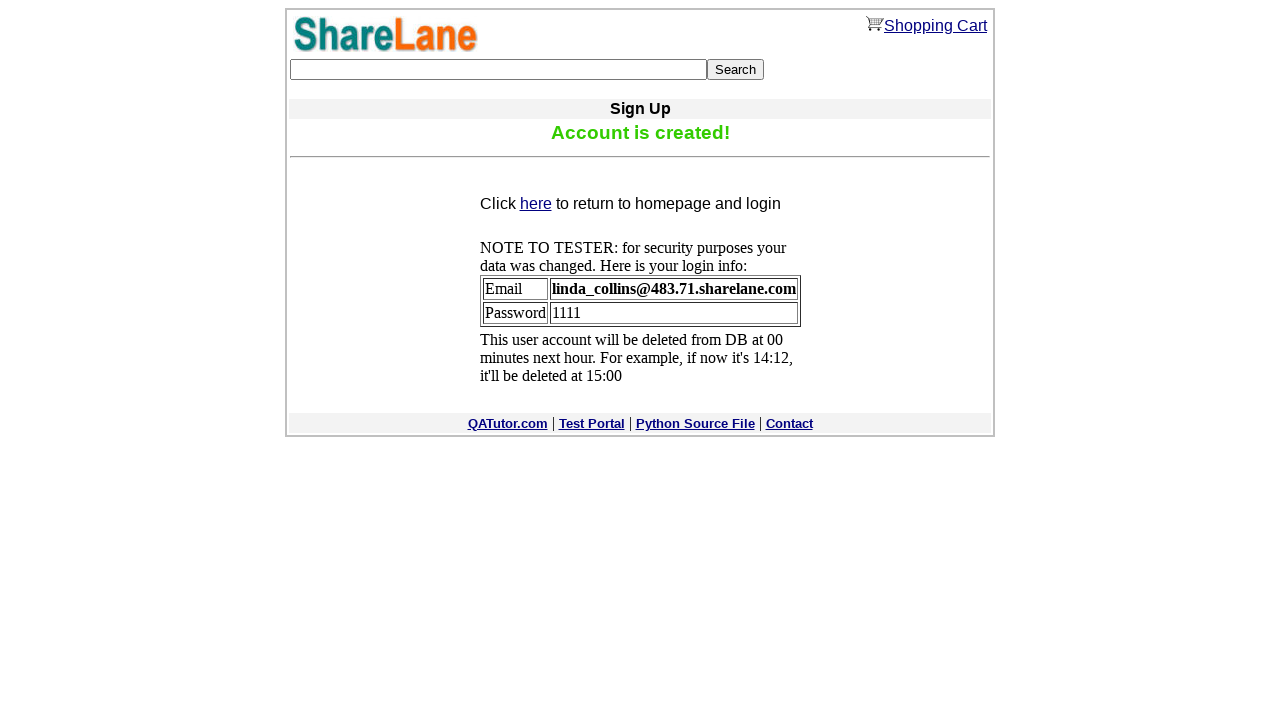